Tests the search functionality on Python.org by entering a search term and verifying the URL contains the search query

Starting URL: https://www.python.org

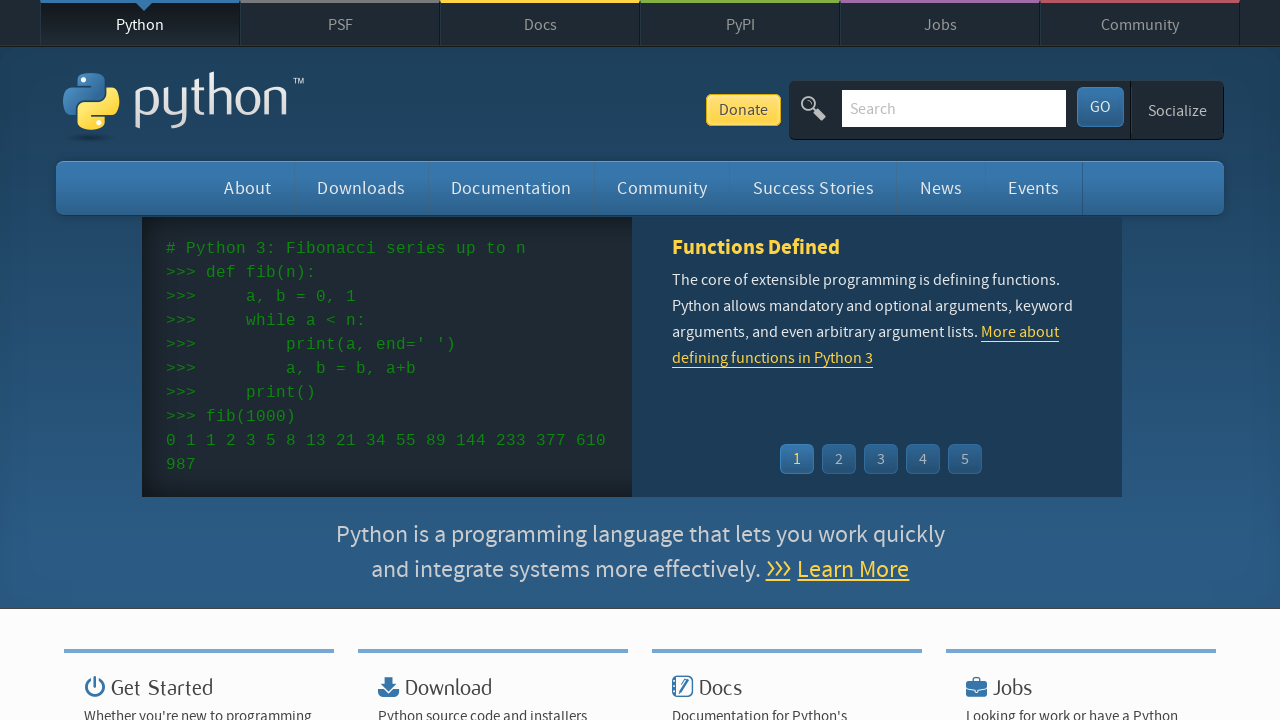

Filled search bar with 'python' on input[name='q']
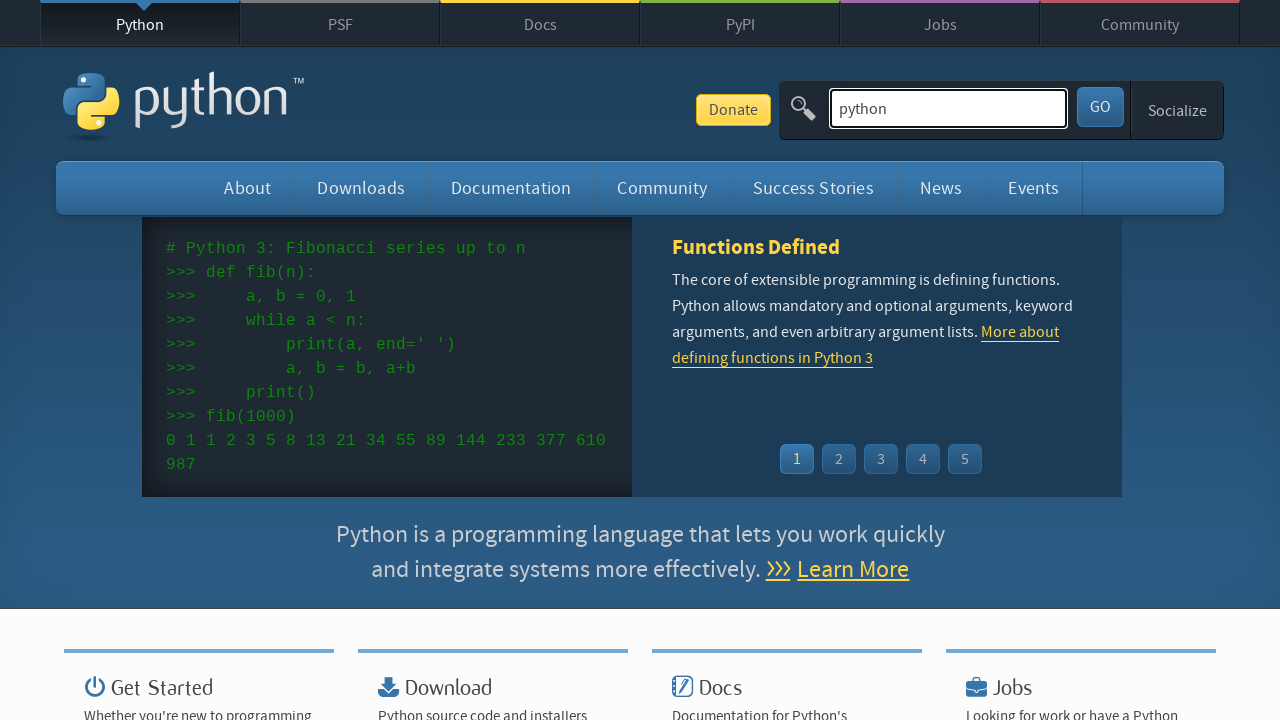

Pressed Enter to submit search on input[name='q']
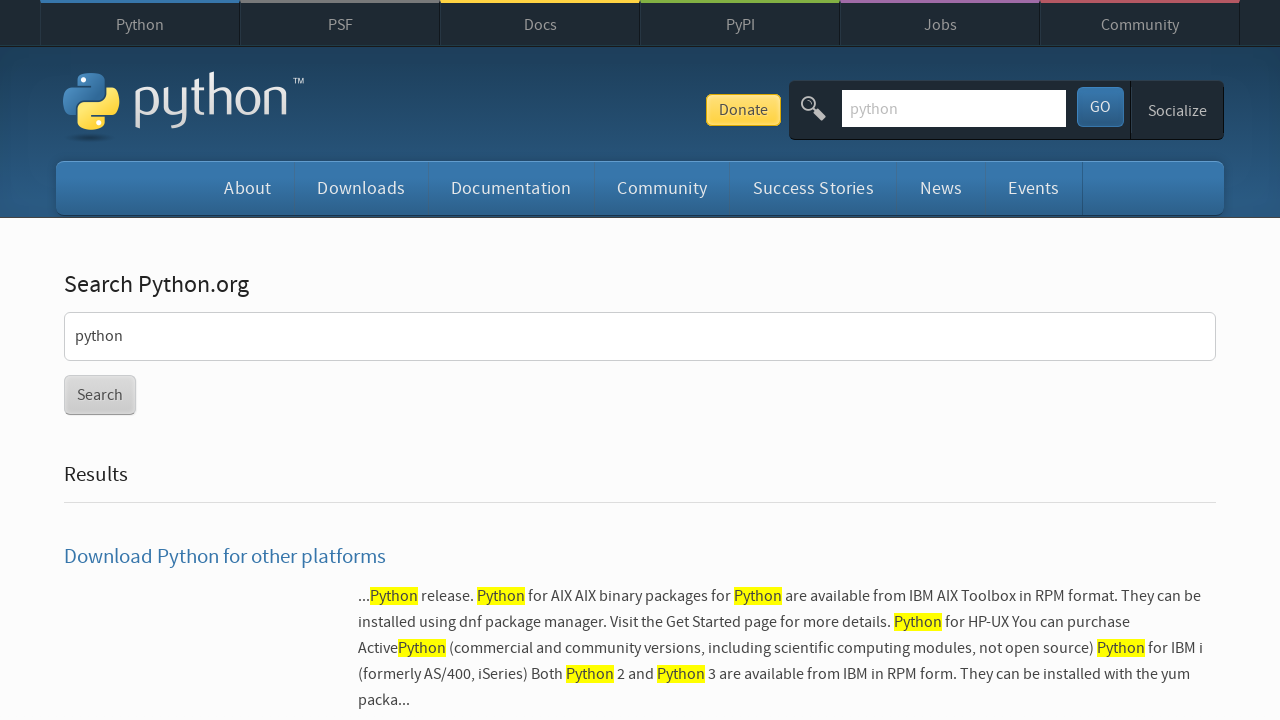

Search results page loaded with query parameter verified
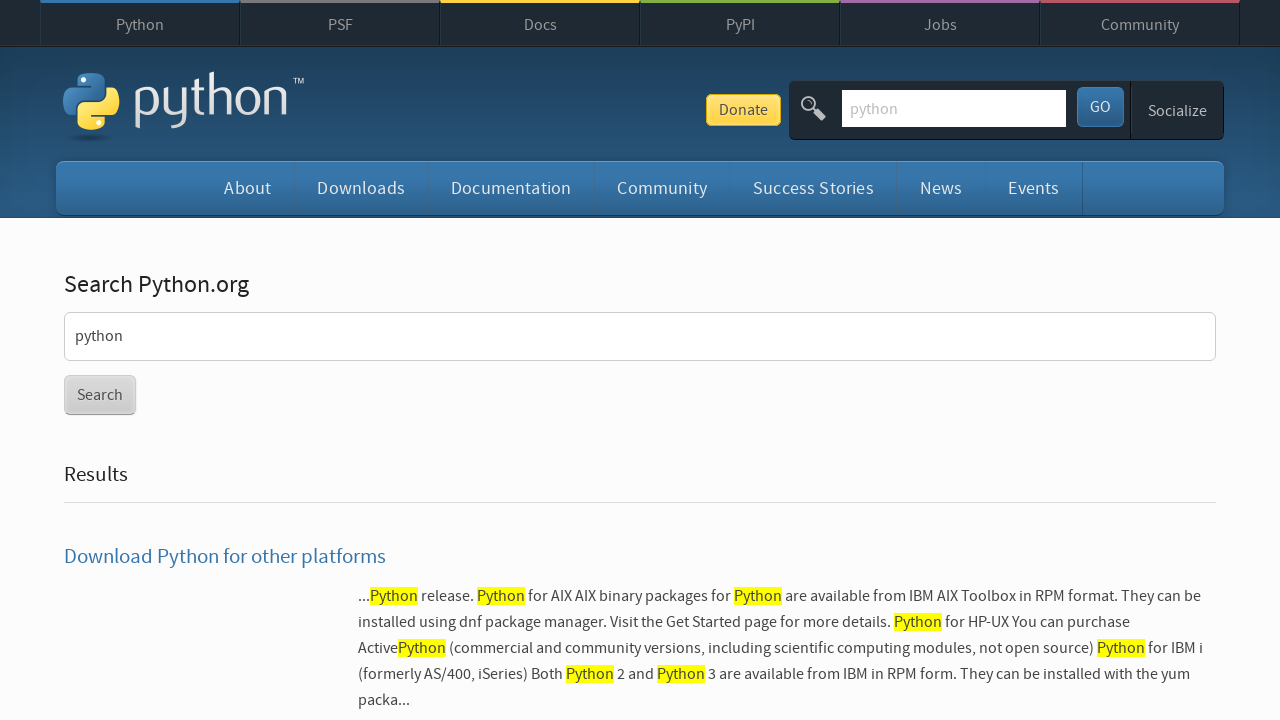

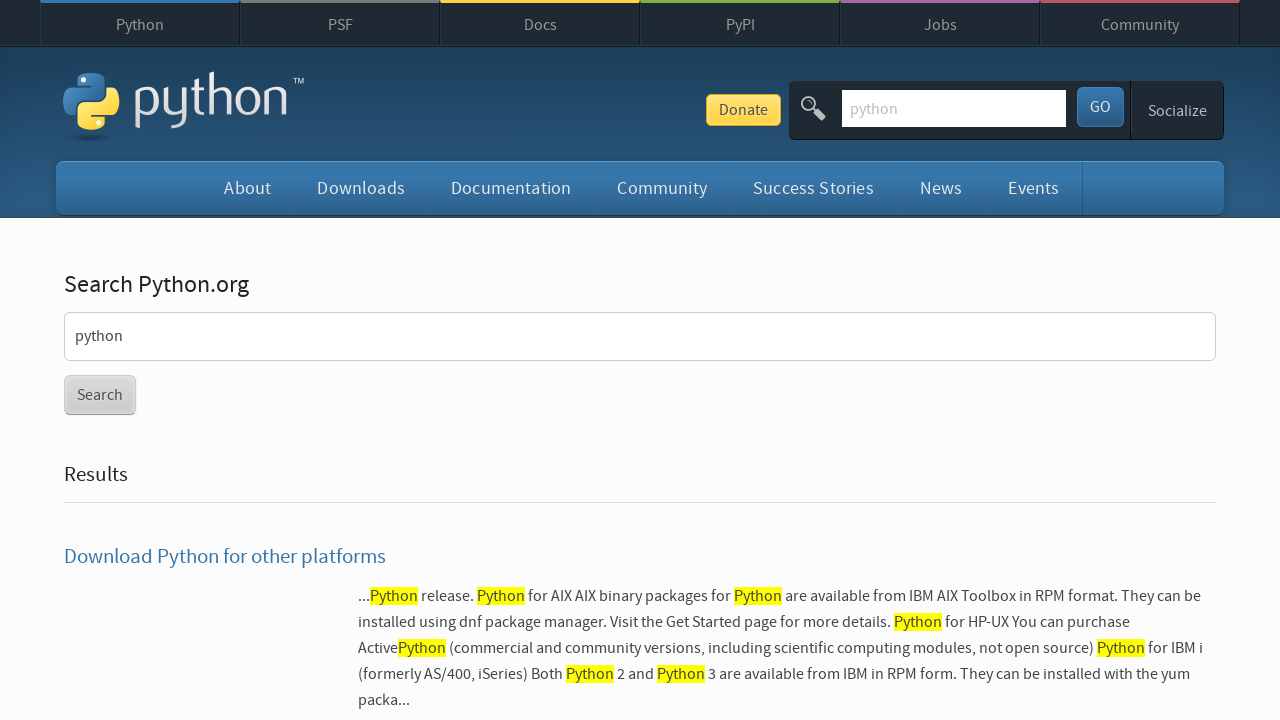